Tests a page with a delayed button by waiting for it to become clickable, clicking it, and verifying a success message appears

Starting URL: http://suninjuly.github.io/wait2.html

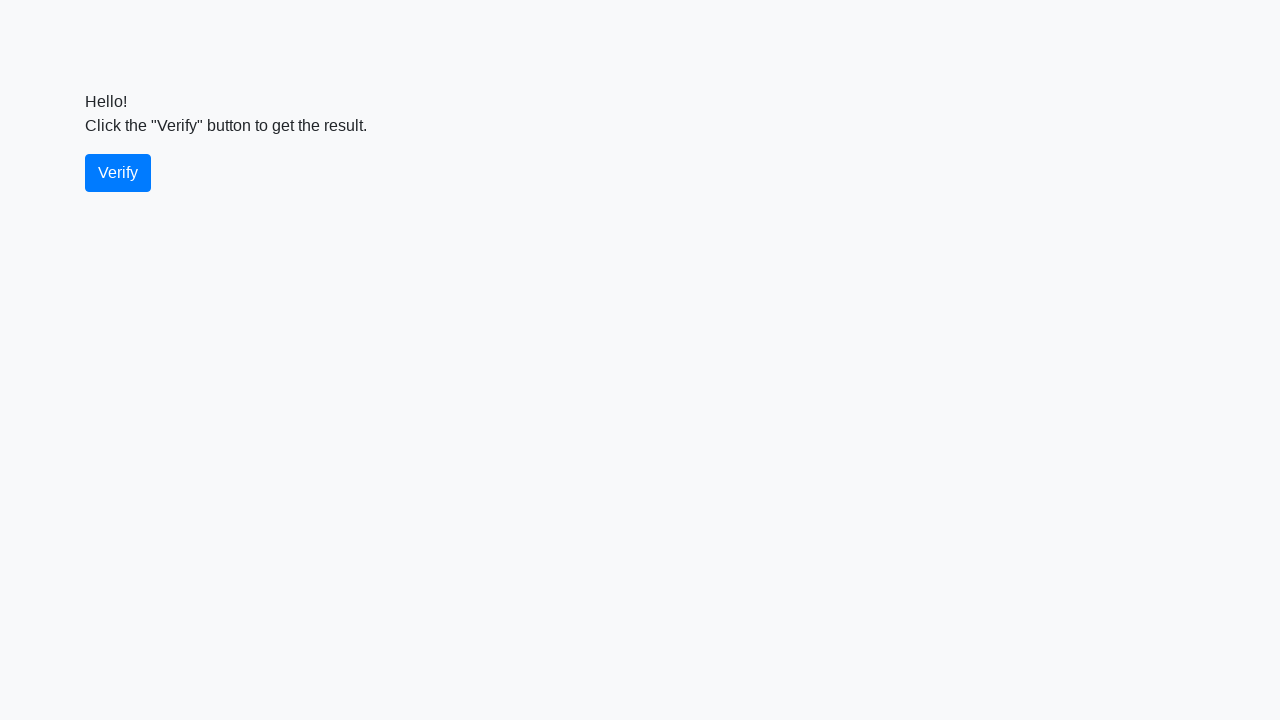

Navigated to wait2.html page
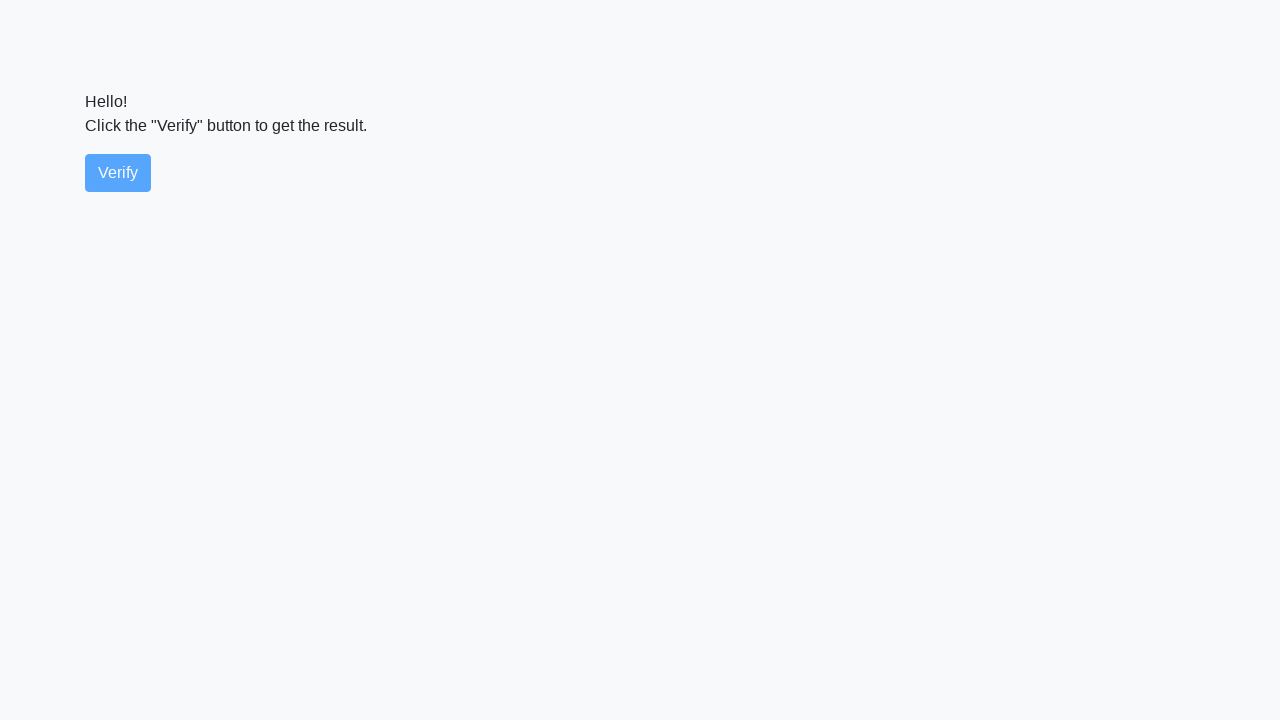

Verify button became visible
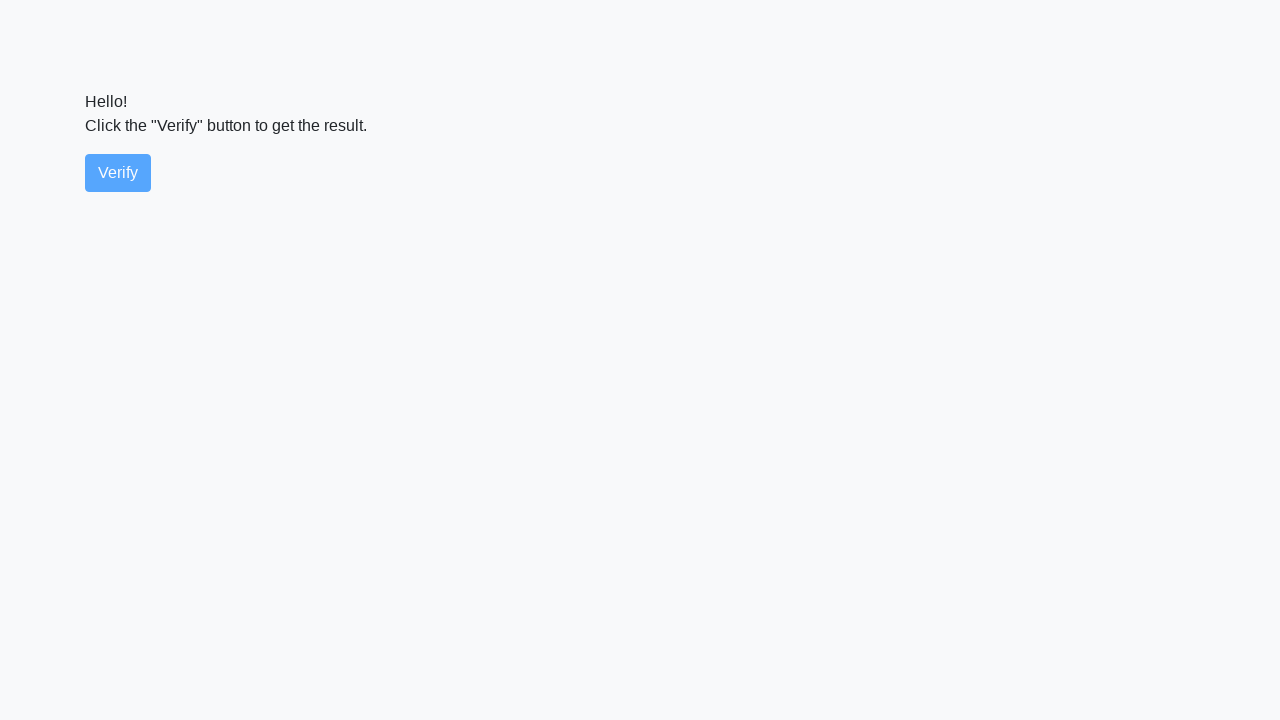

Clicked the verify button at (118, 173) on #verify
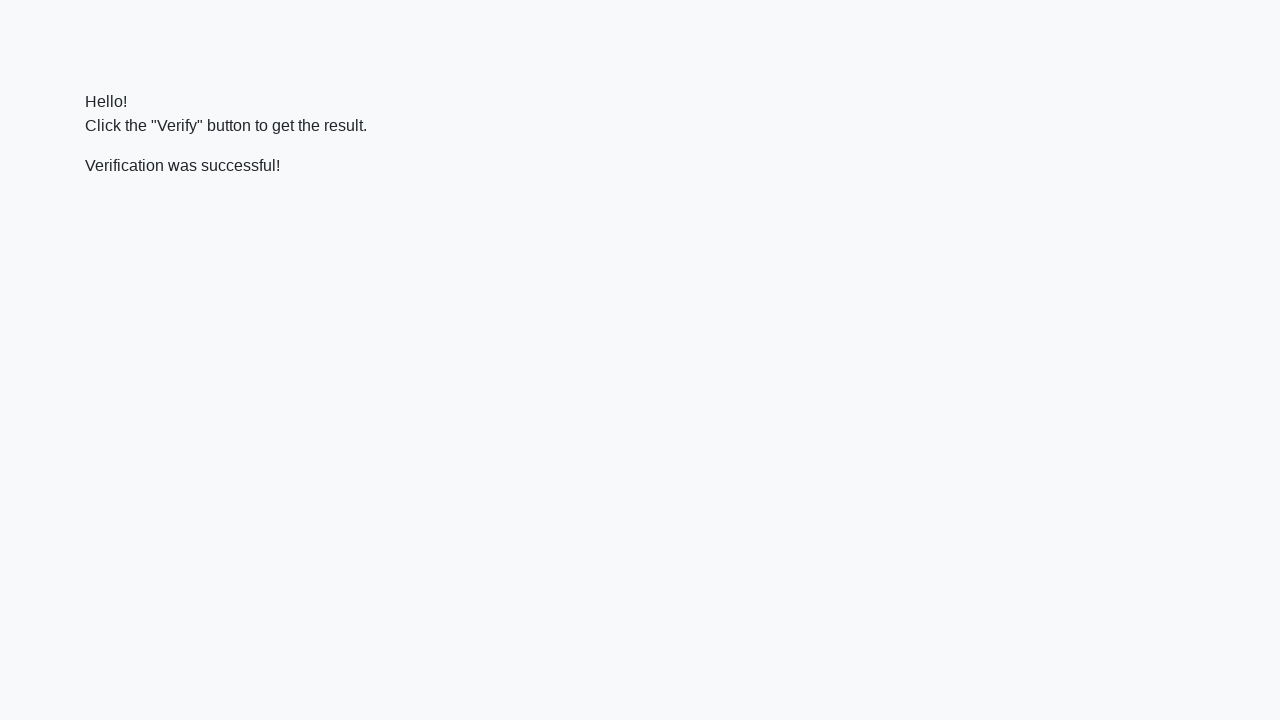

Success message became visible
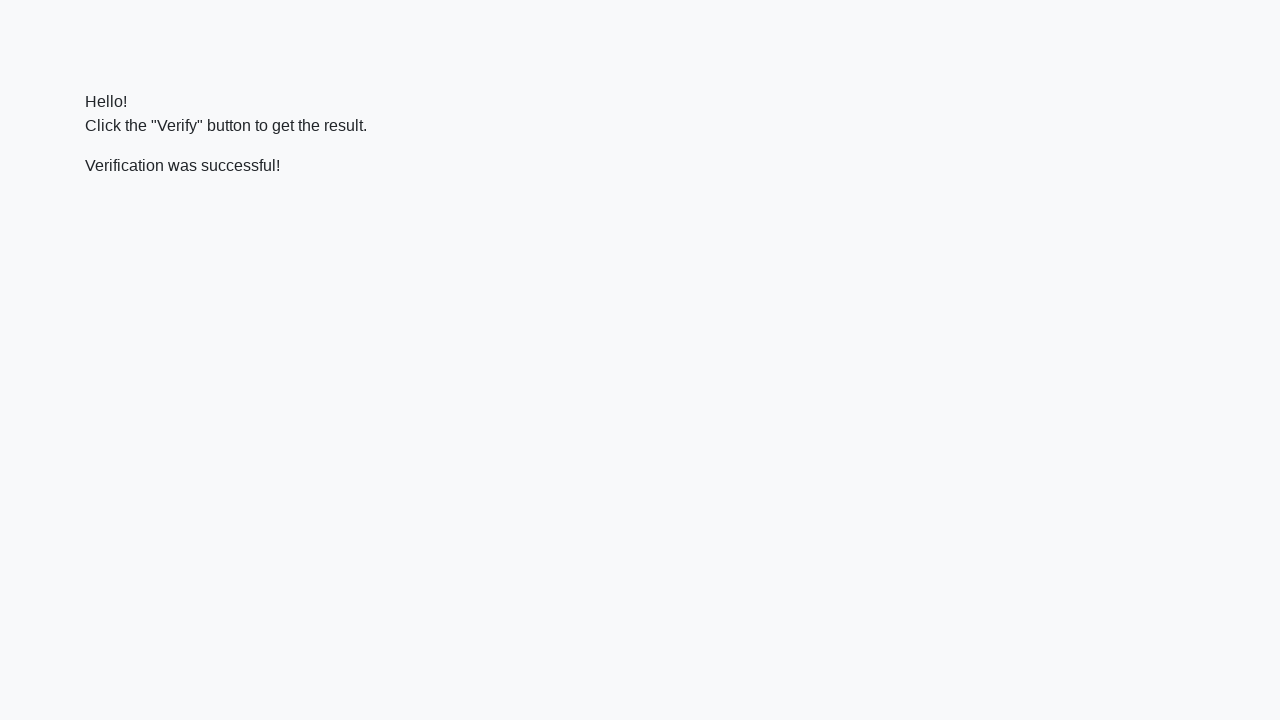

Verified success message contains 'successful'
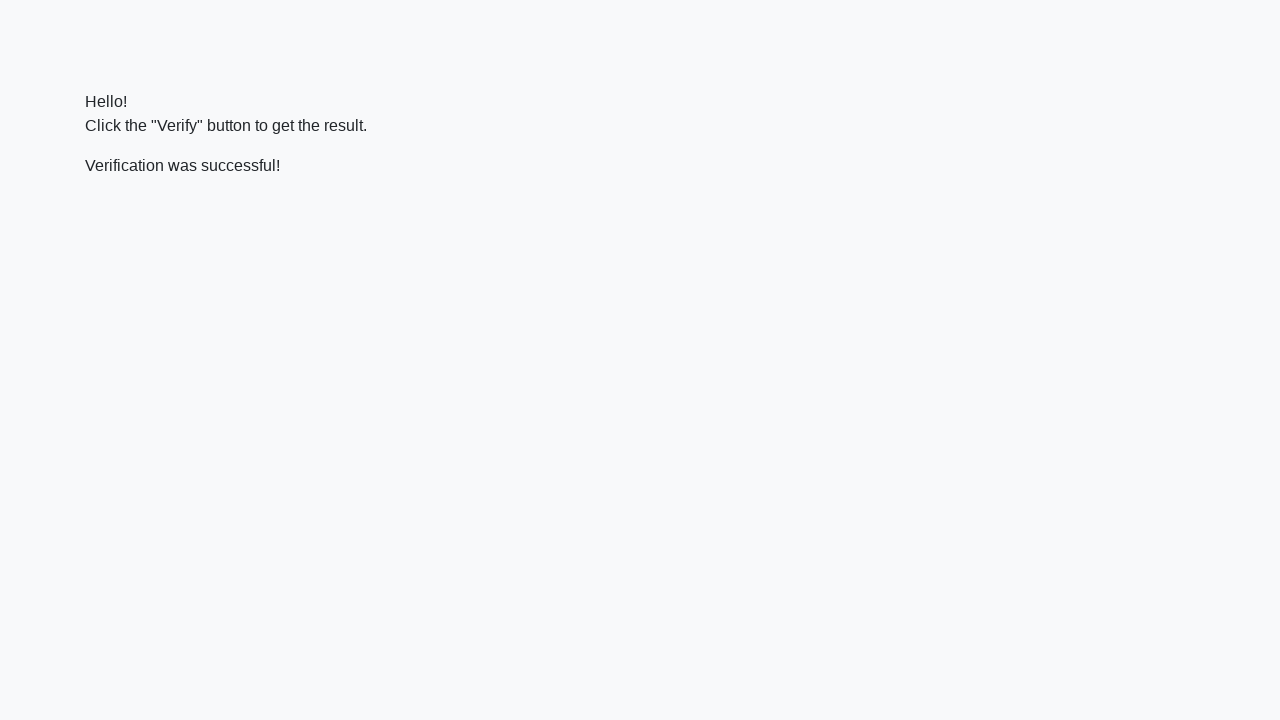

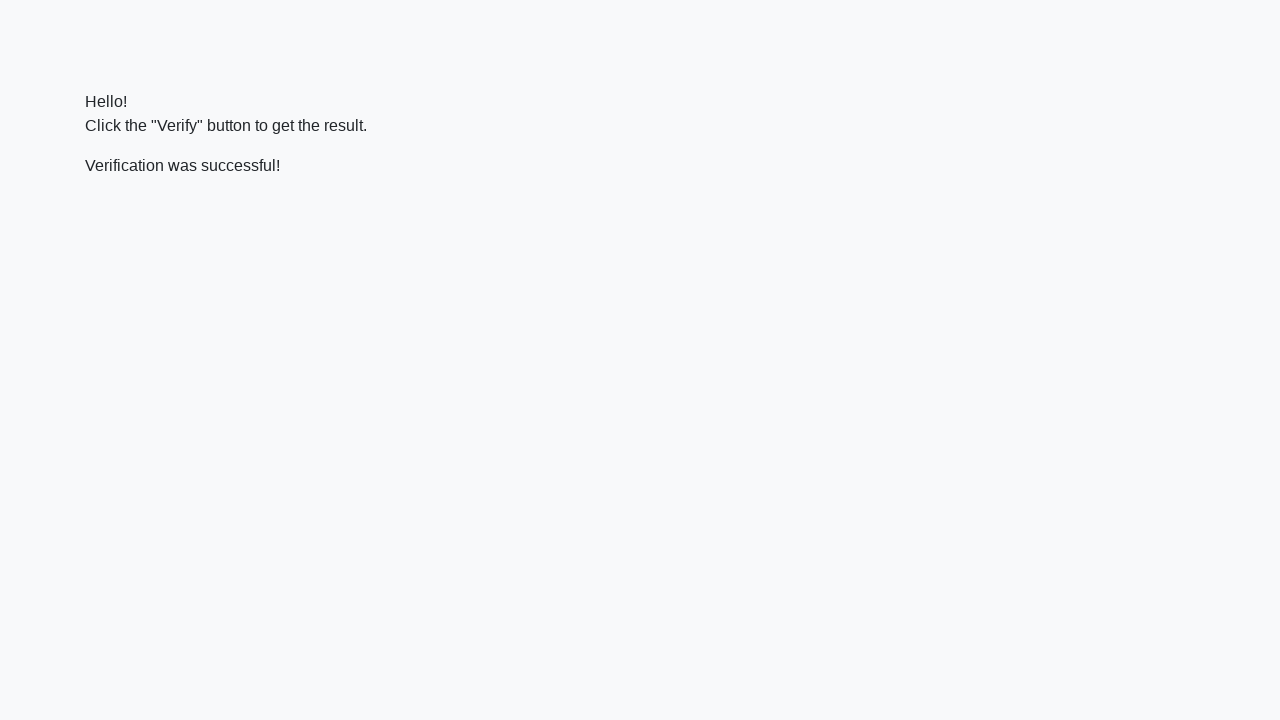